Tests browser notification functionality by clicking a button to trigger a notification and verifying its title

Starting URL: https://bonigarcia.dev/selenium-webdriver-java/notifications.html

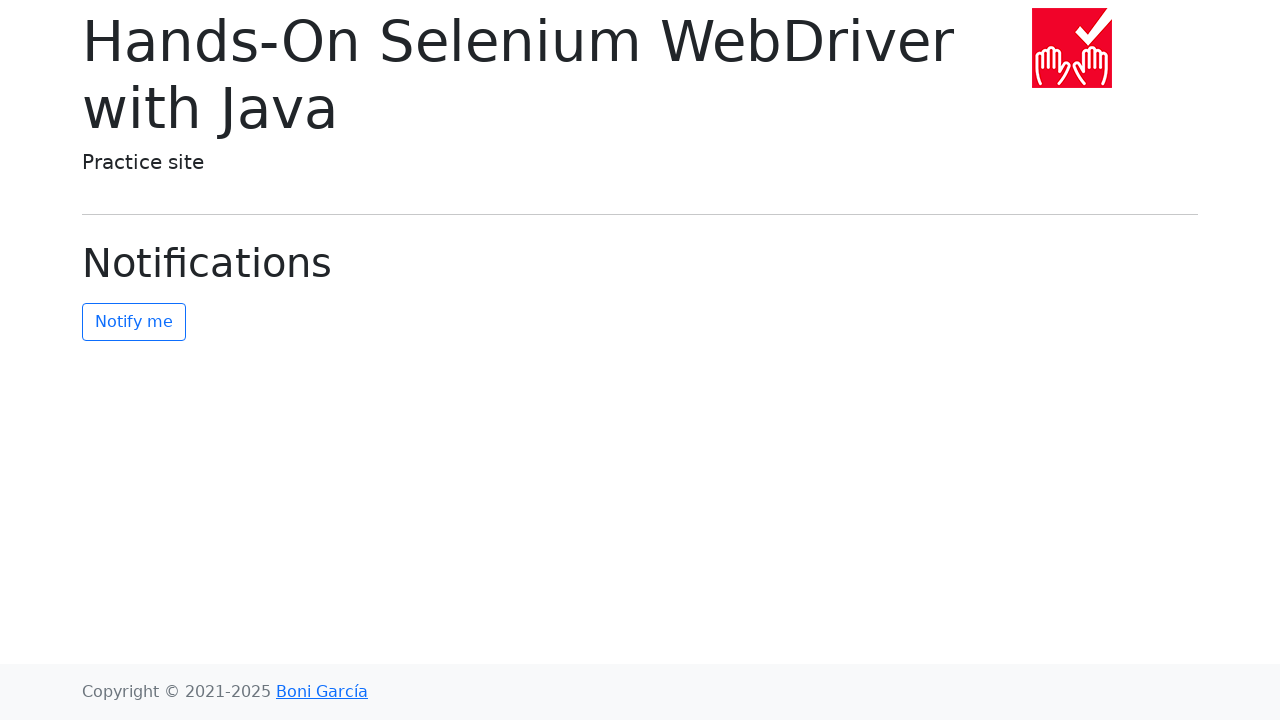

Clicked notify button to trigger notification at (134, 322) on #notify-me
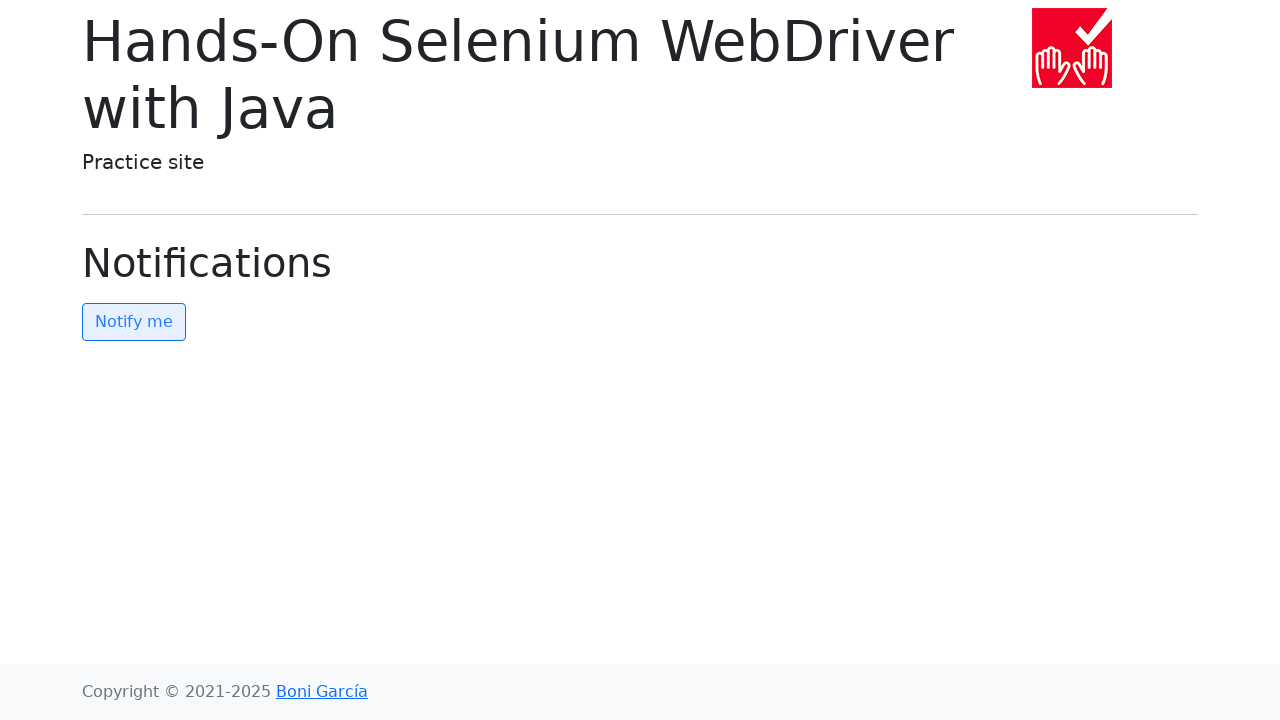

Waited for notification to be triggered
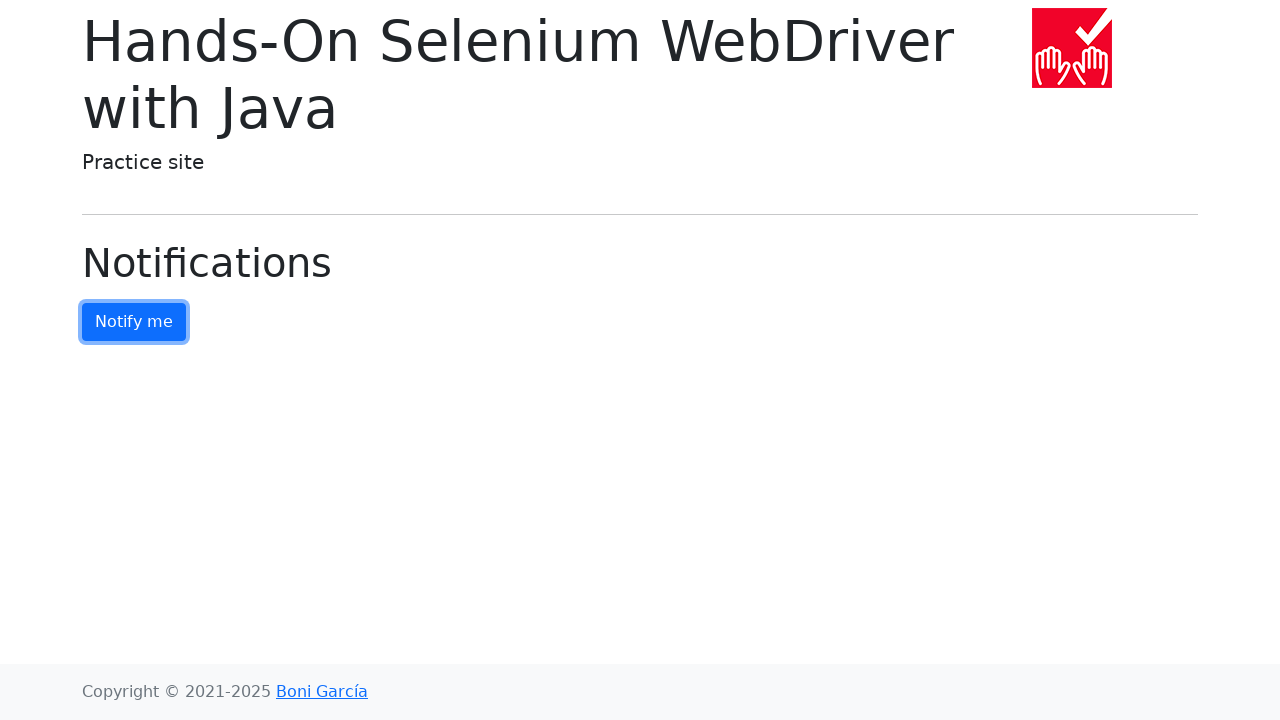

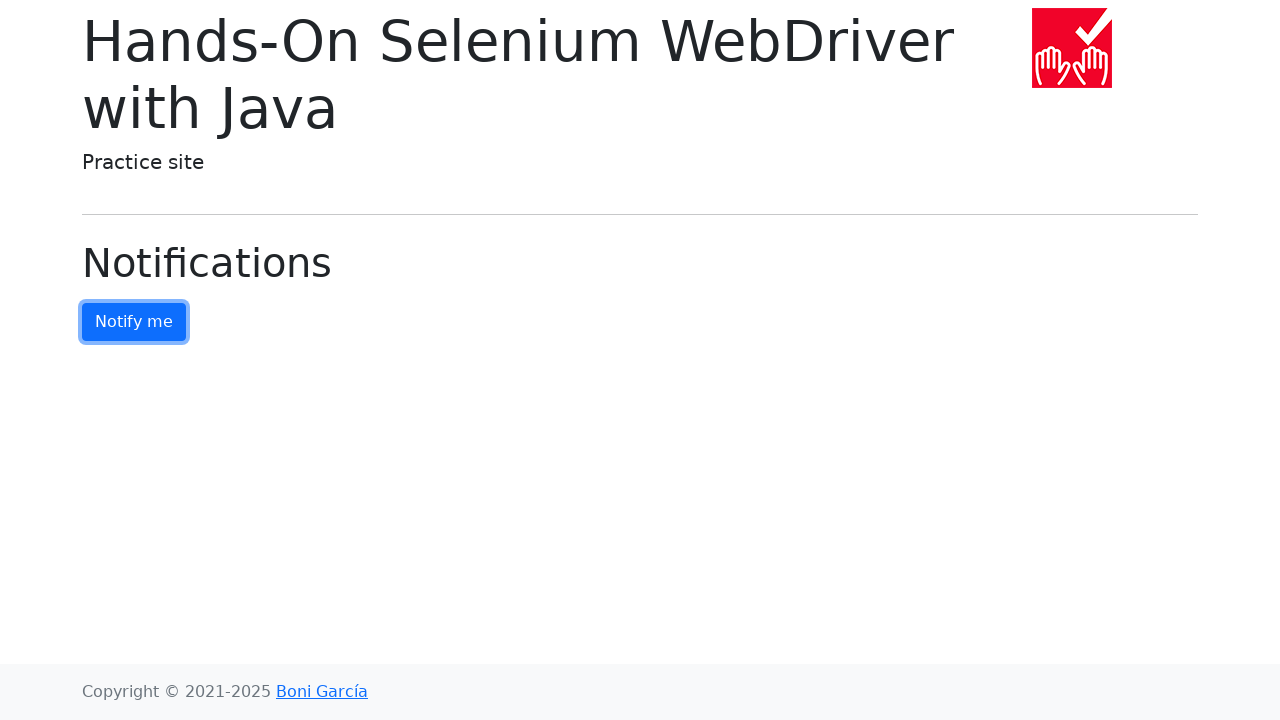